Tests Python.org website navigation and search functionality by clicking on navigation menu items and performing a search for "python release"

Starting URL: http://www.python.org

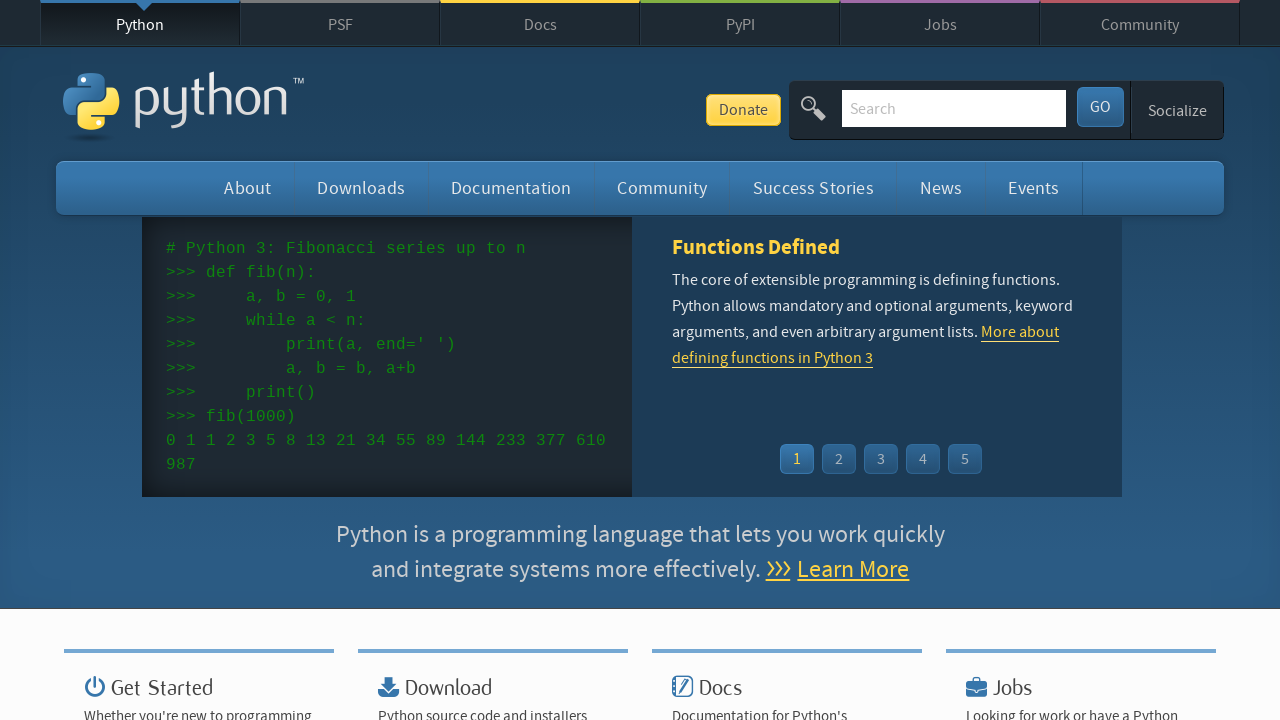

Clicked on the first navigation menu item (About) at (248, 188) on #mainnav ul li.tier-1:first-child
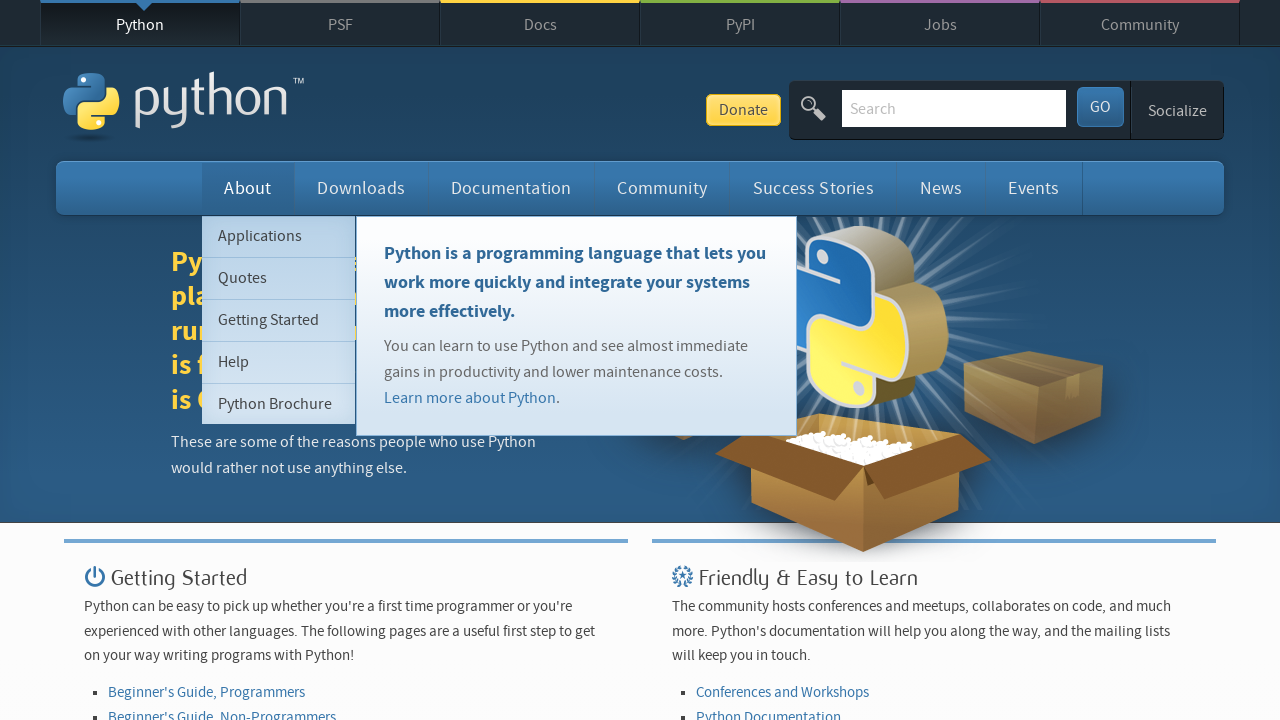

Filled search field with 'python release' on #id-search-field
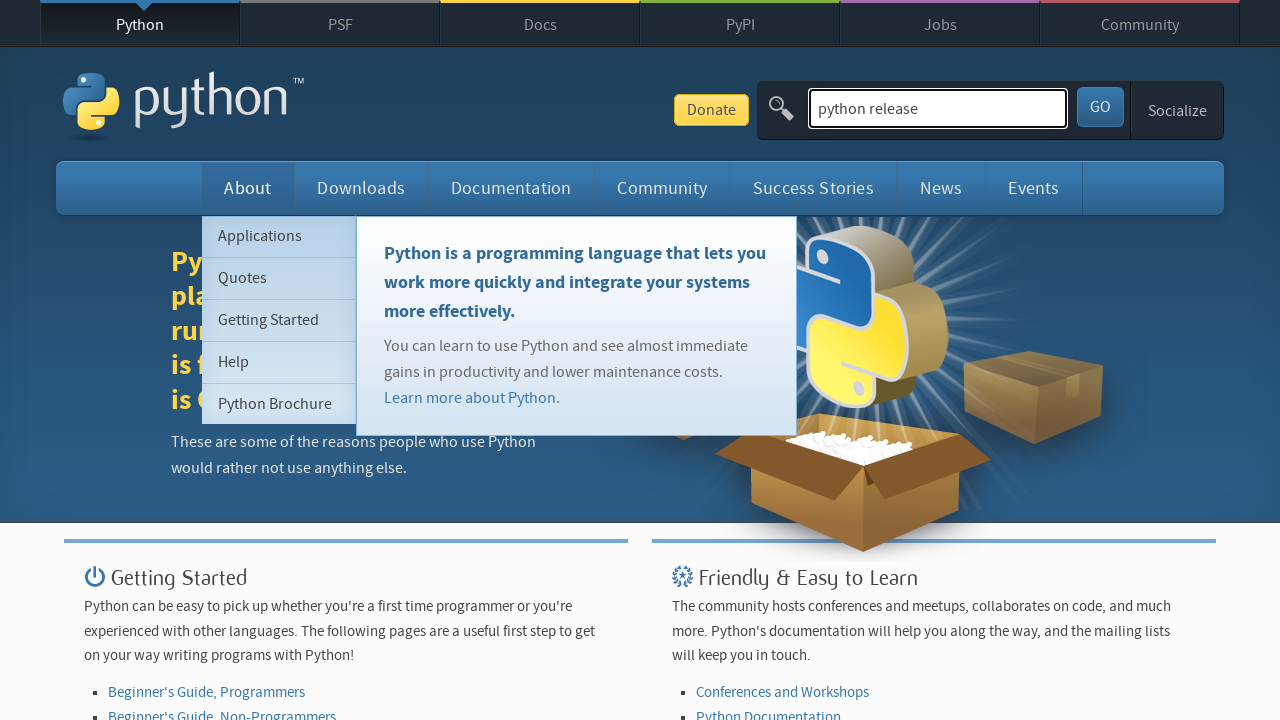

Submitted search by pressing Enter on #id-search-field
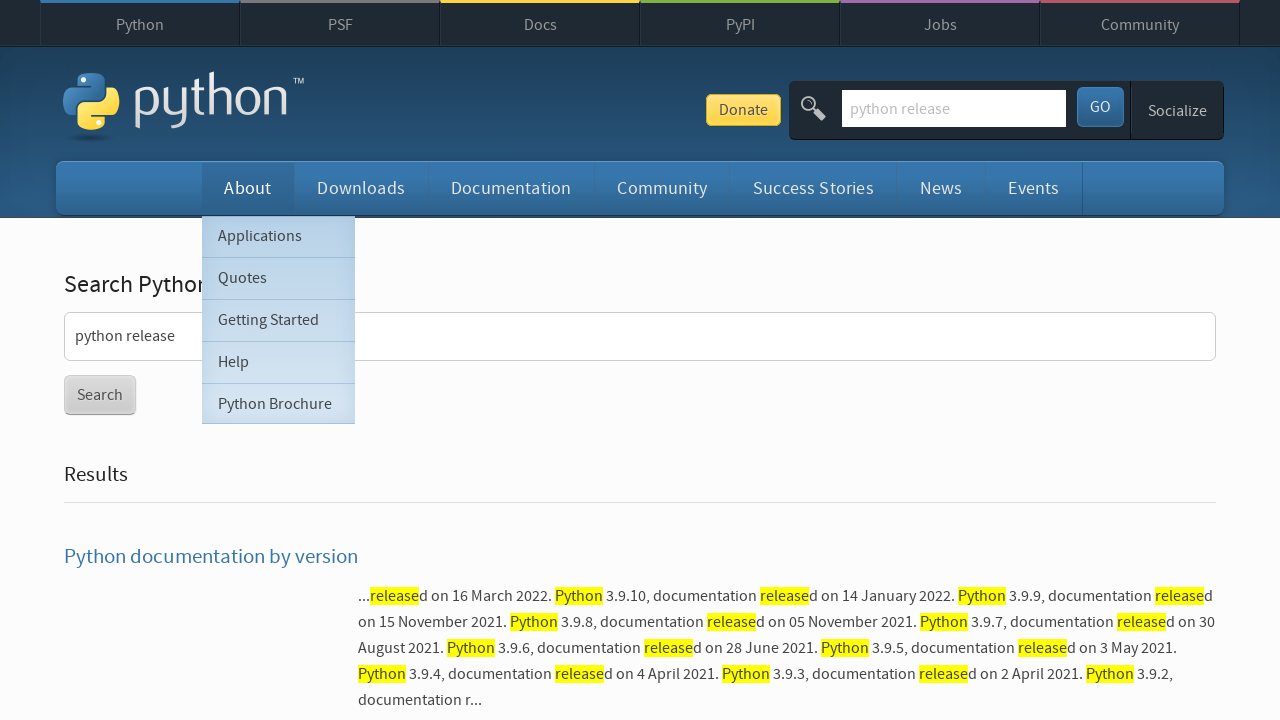

Search results loaded successfully
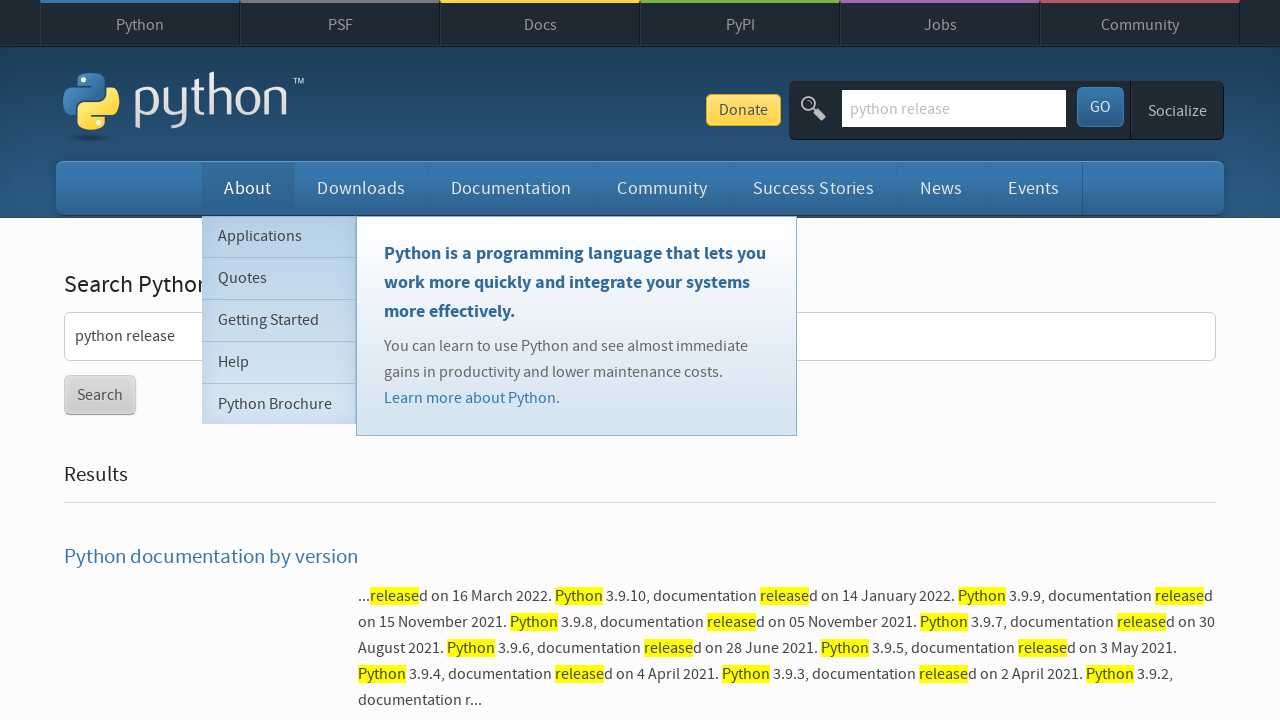

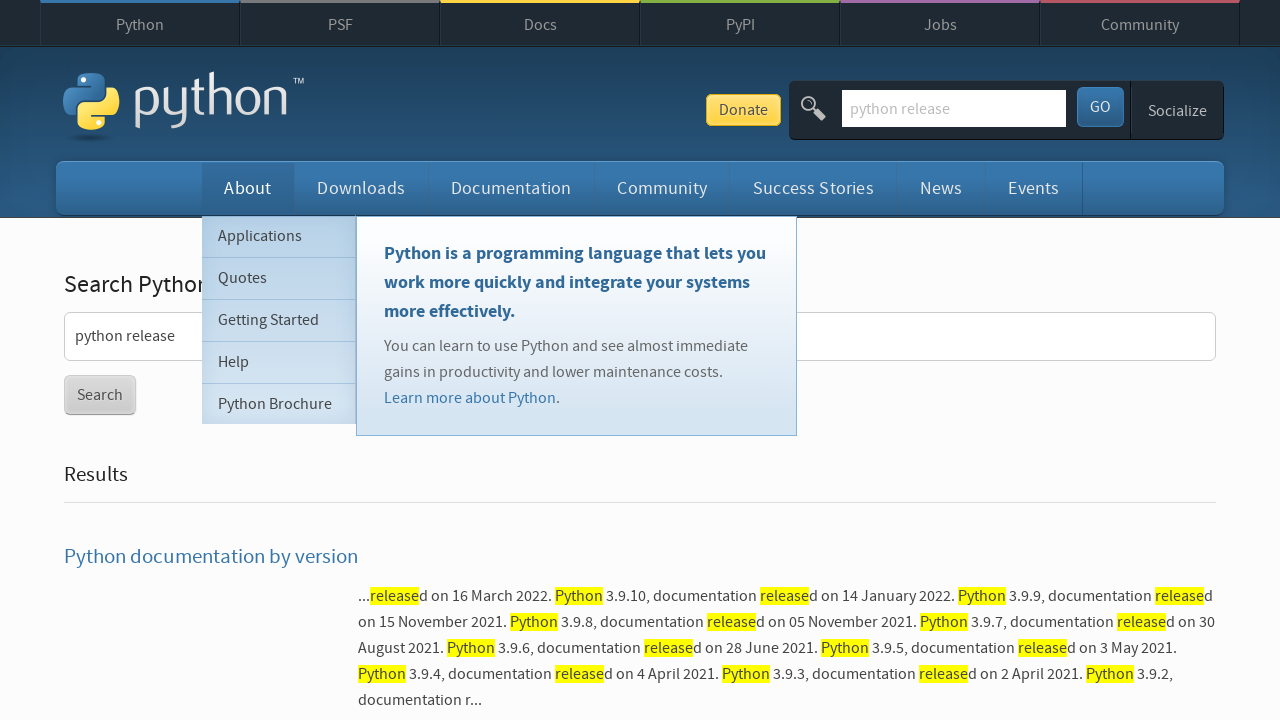